Tests successful checkout form submission by filling out the form with valid customer data, selecting a payment method, and verifying the redirect to the confirmation page.

Starting URL: https://webshop-agil-testautomatiserare.netlify.app/checkout

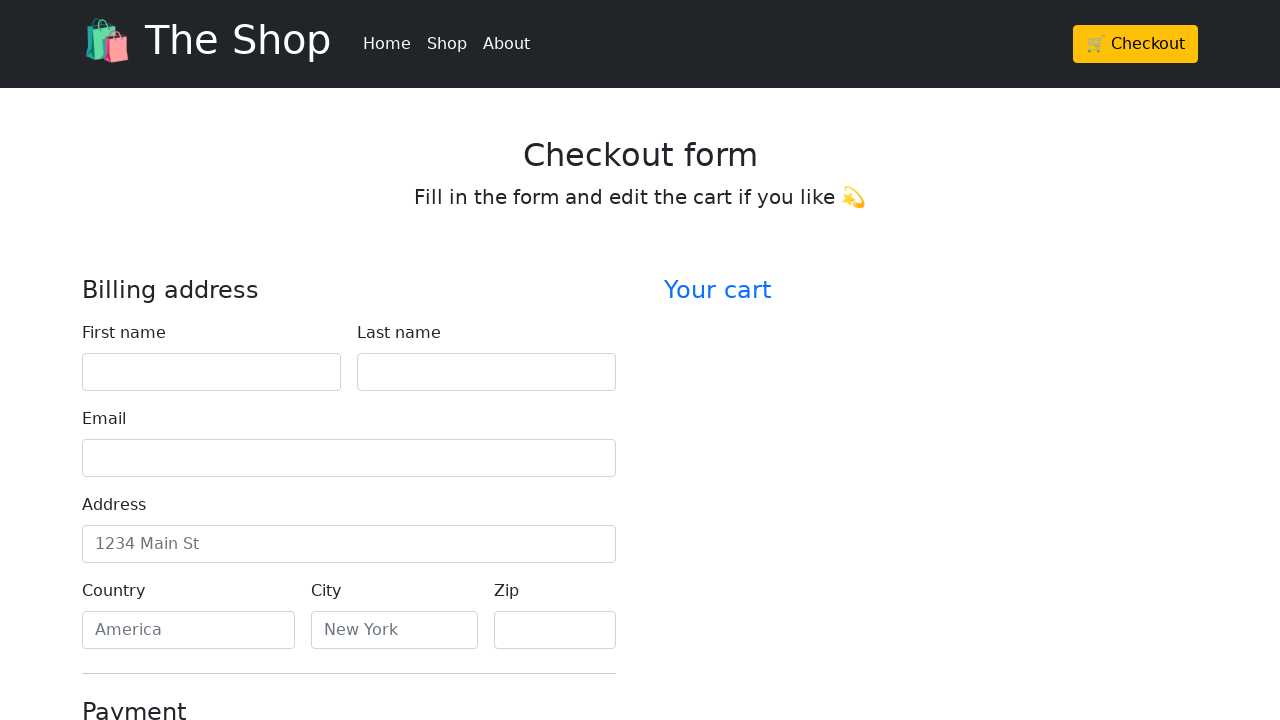

Filled first name field with 'Ada' on #firstName
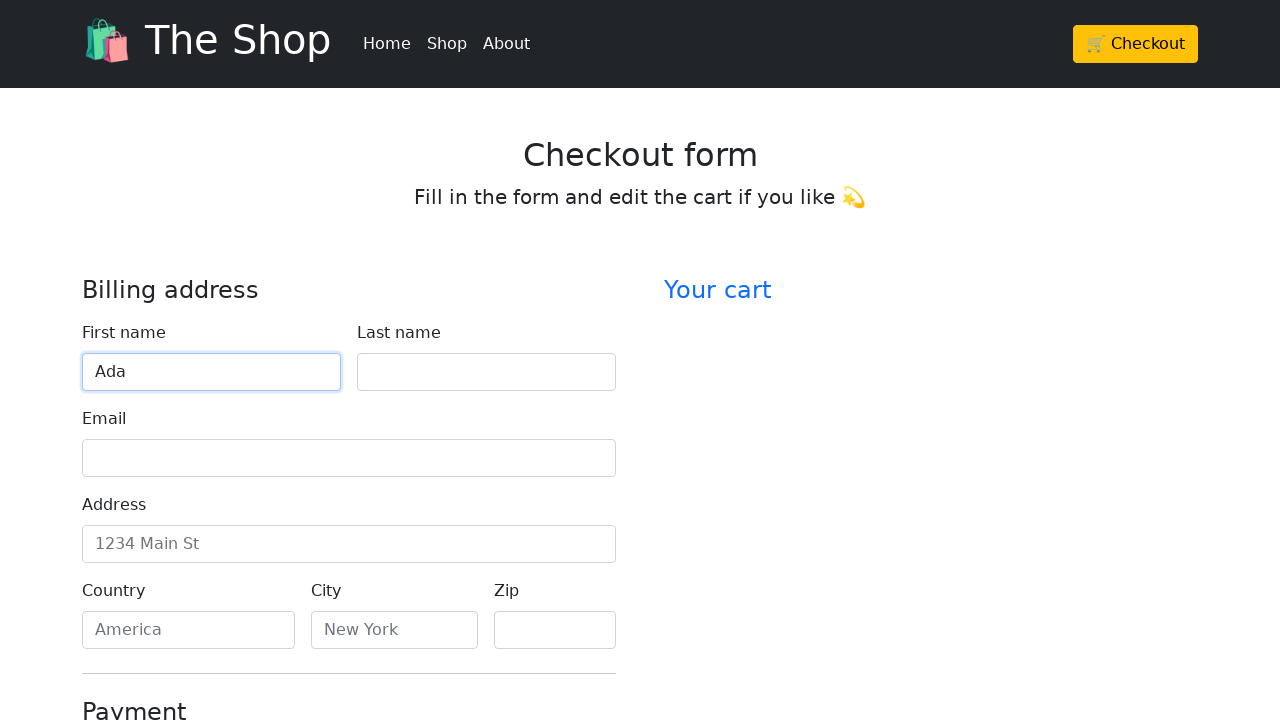

Filled last name field with 'Svensen' on #lastName
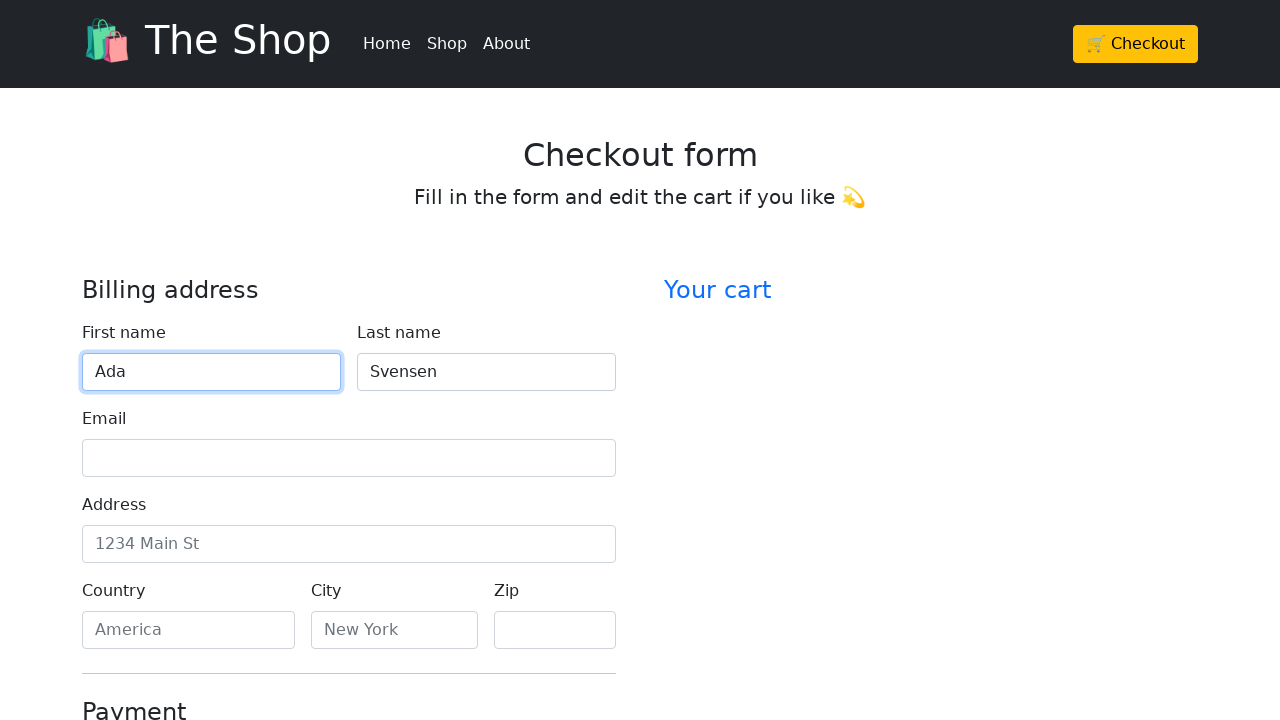

Filled email field with 'ada.svensen@epost.com' on #email
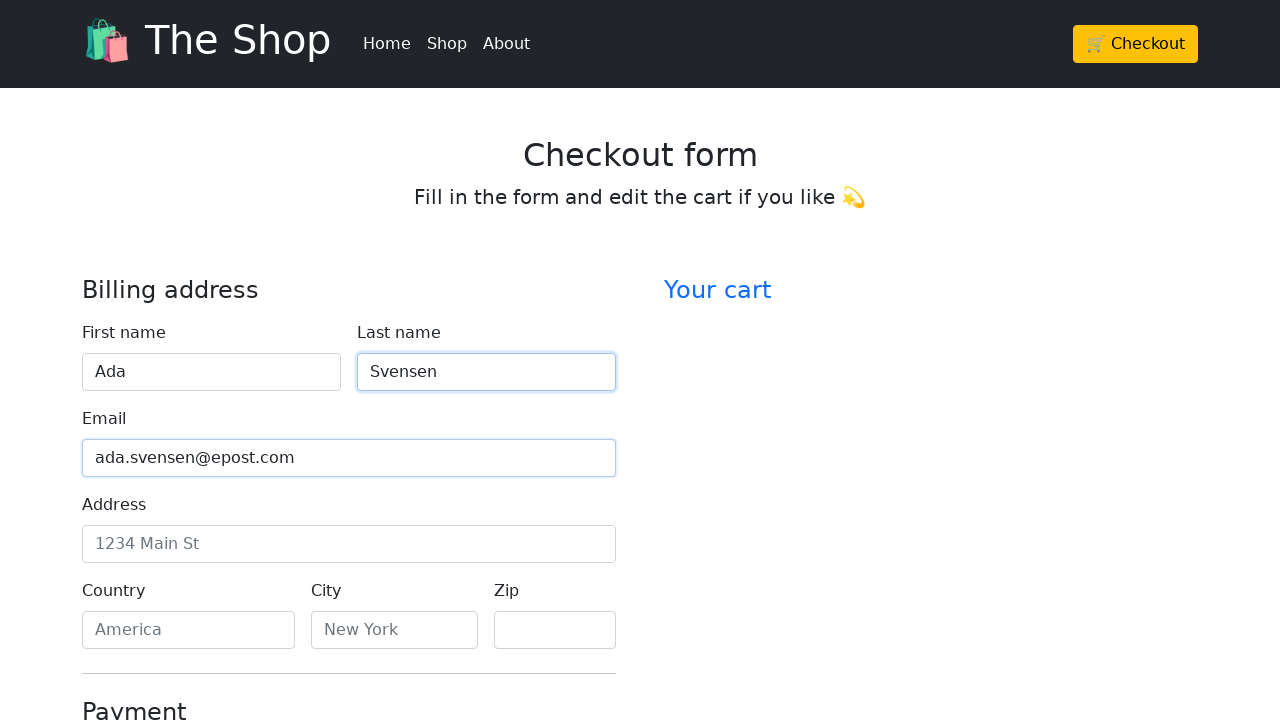

Filled address field with 'Bogatan 1' on #address
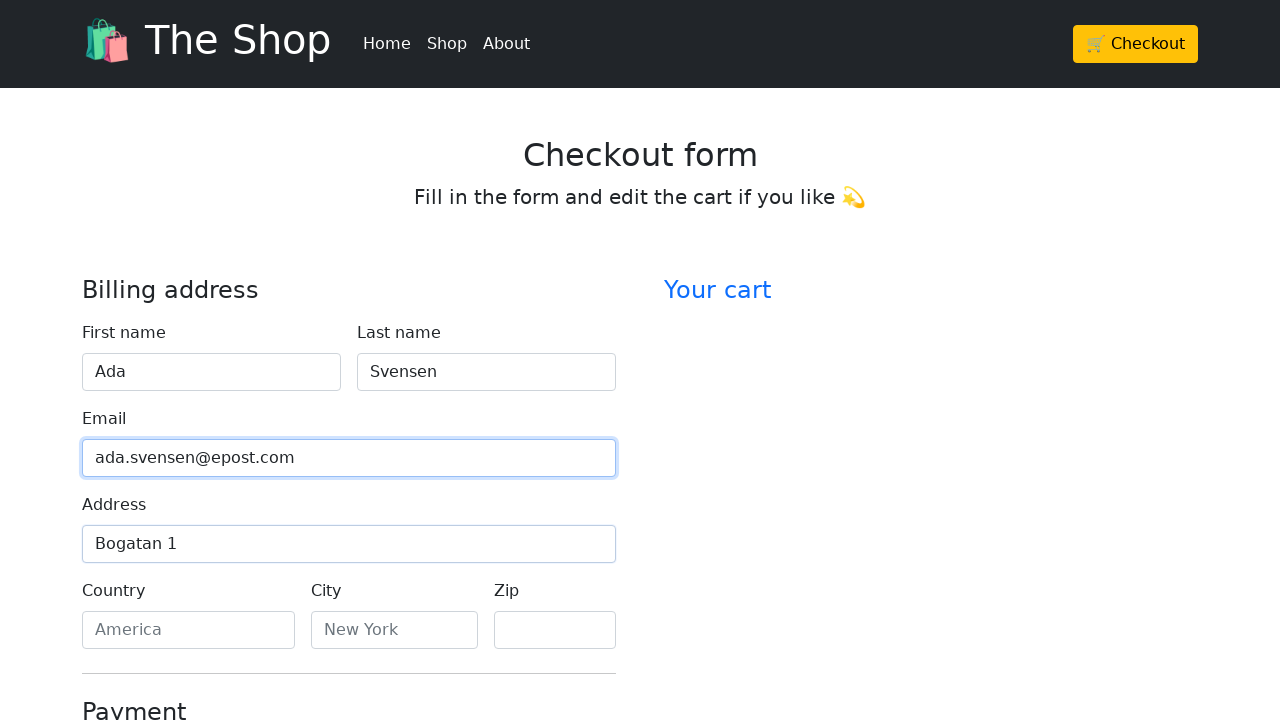

Filled country field with 'Sverige' on #country
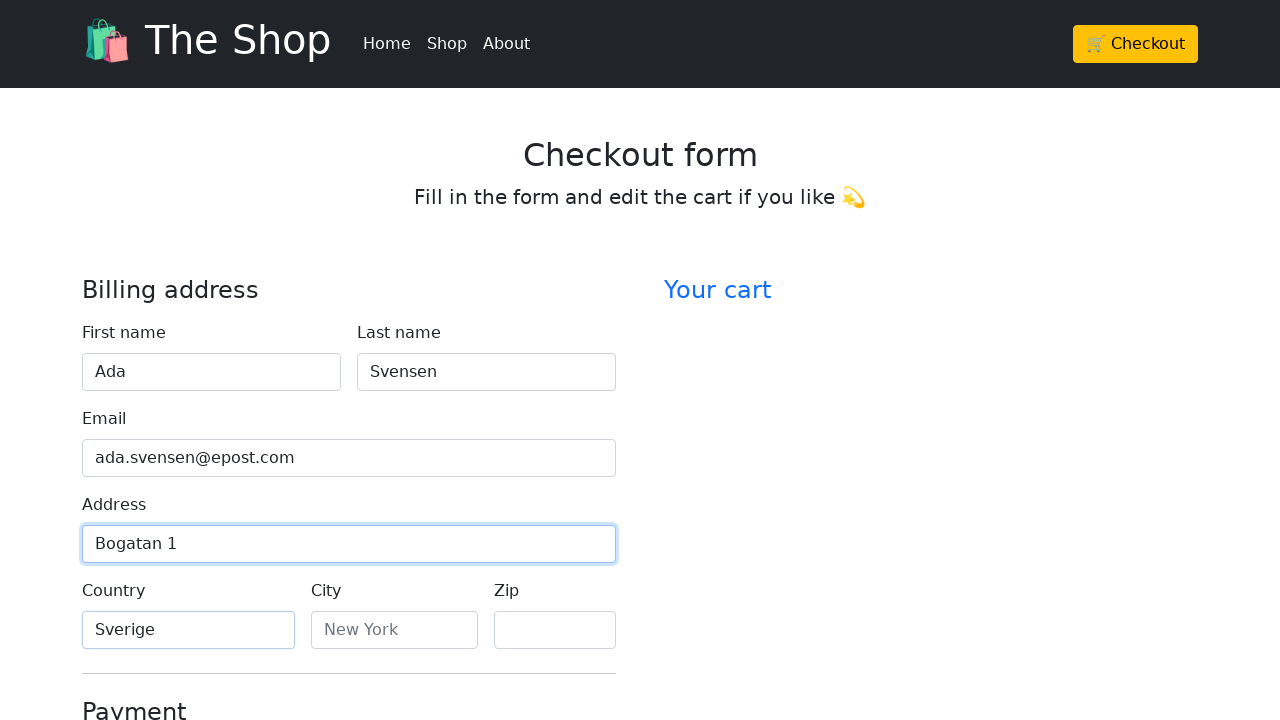

Filled city field with 'Köping' on #city
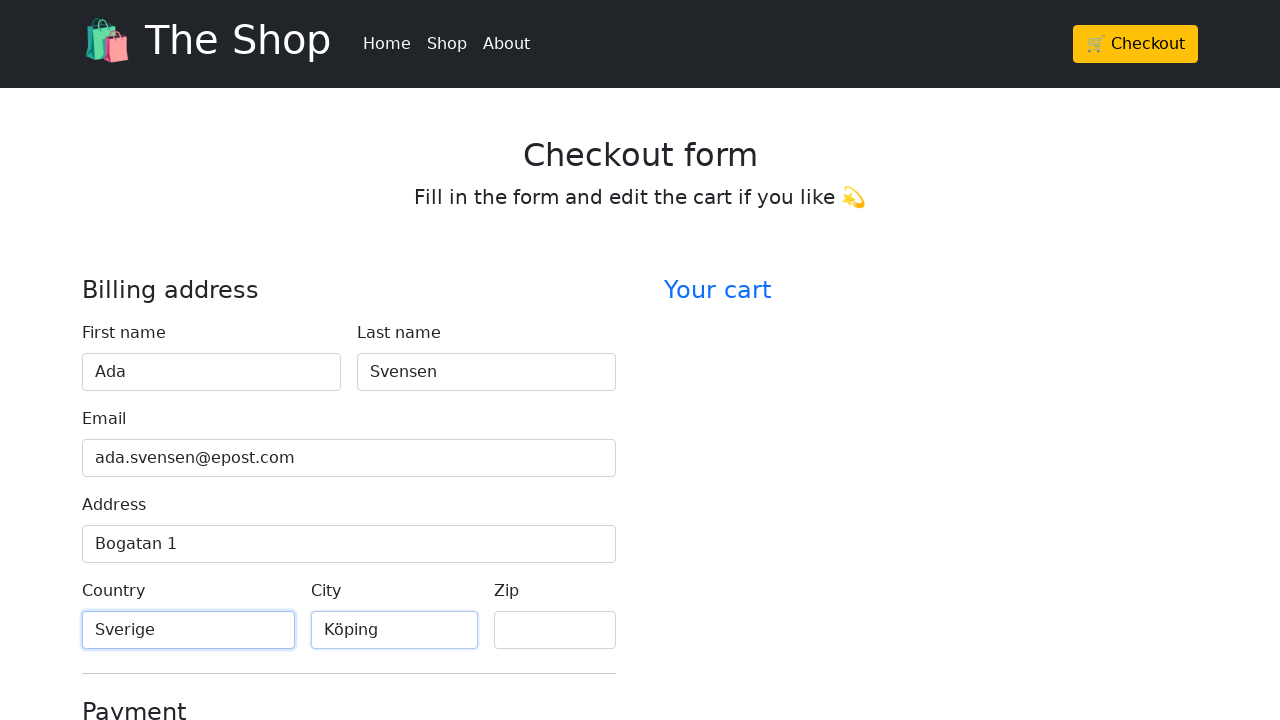

Filled zip code field with '48700' on #zip
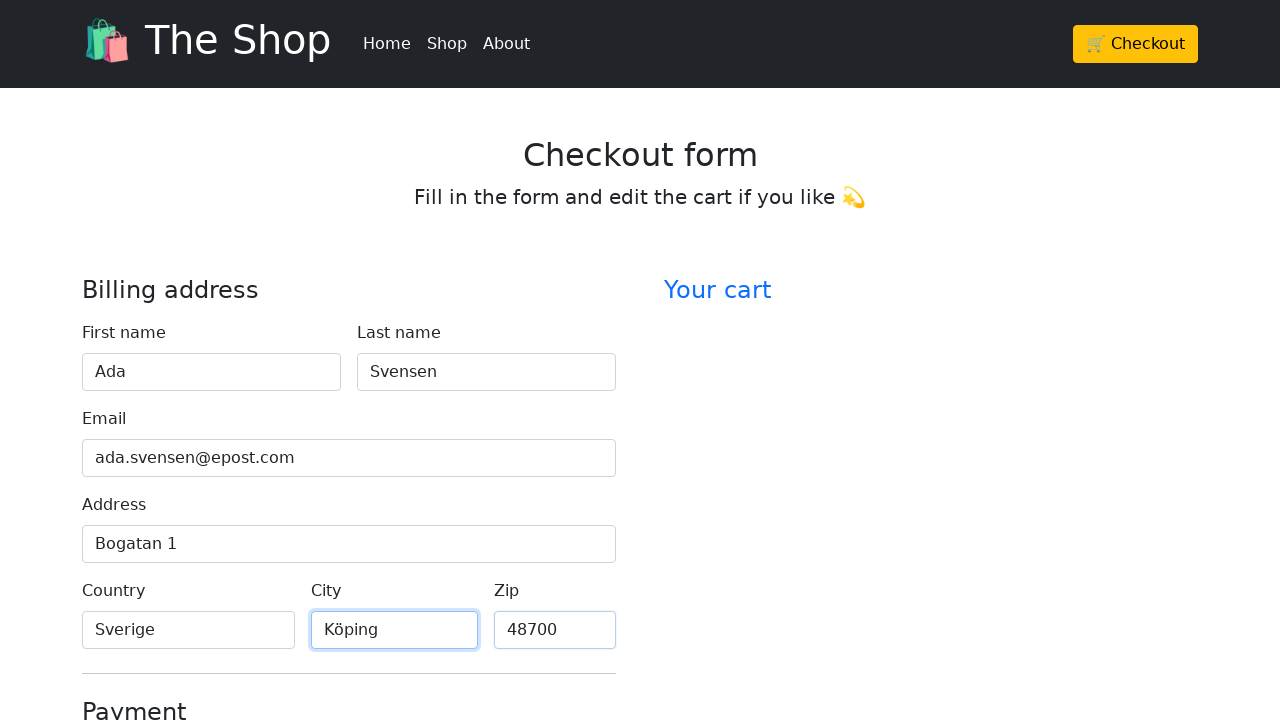

Filled credit card name field with 'Ada Svensen' on #cc-name
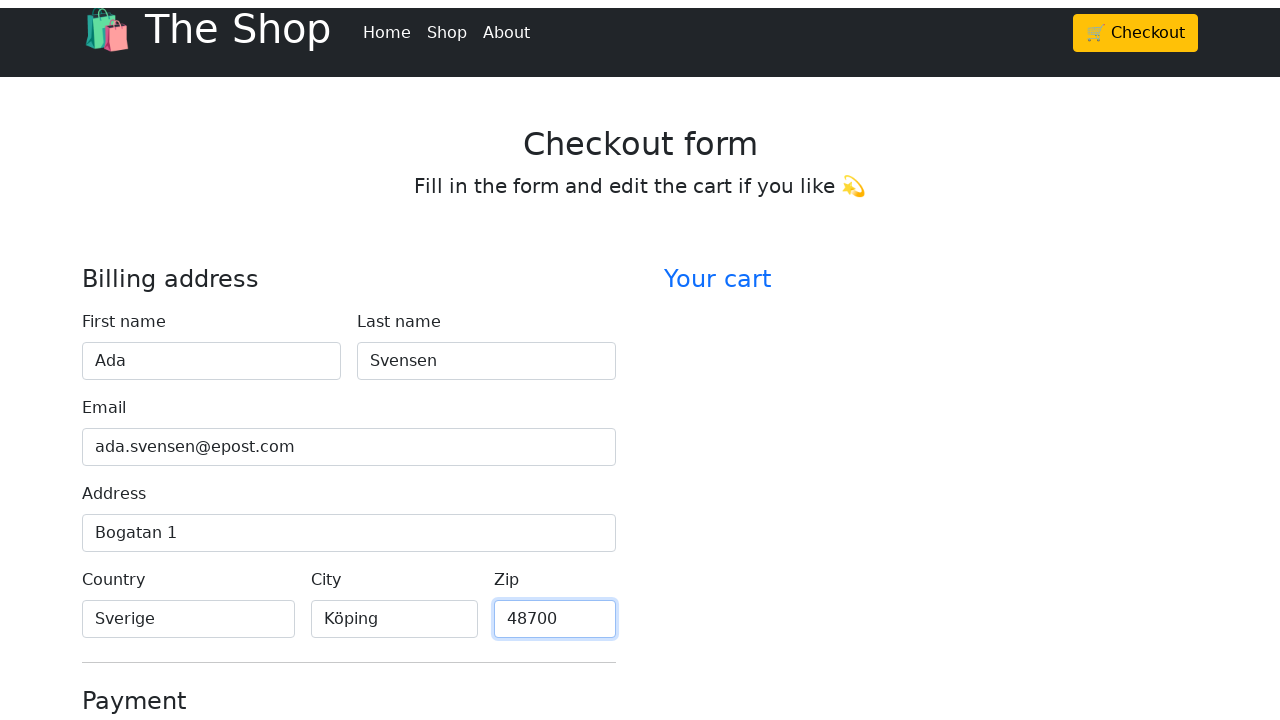

Filled credit card number field with '12356' on #cc-number
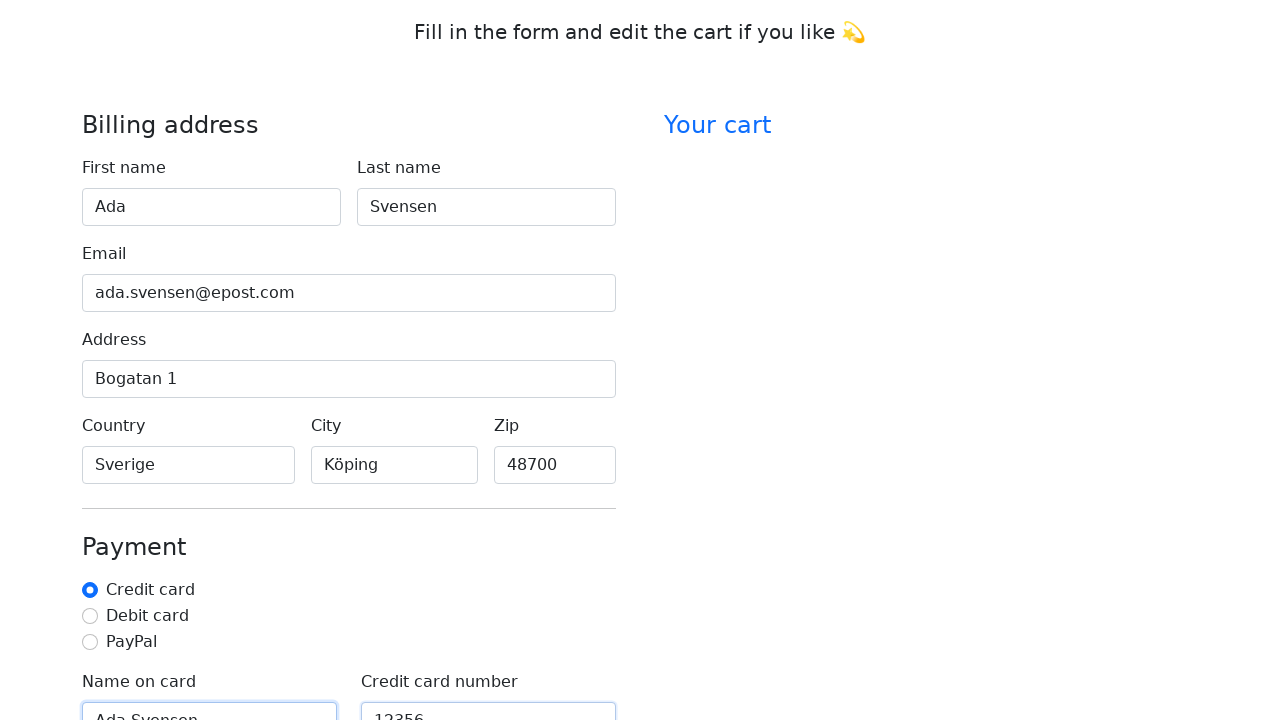

Filled credit card expiration field with '24/03' on #cc-expiration
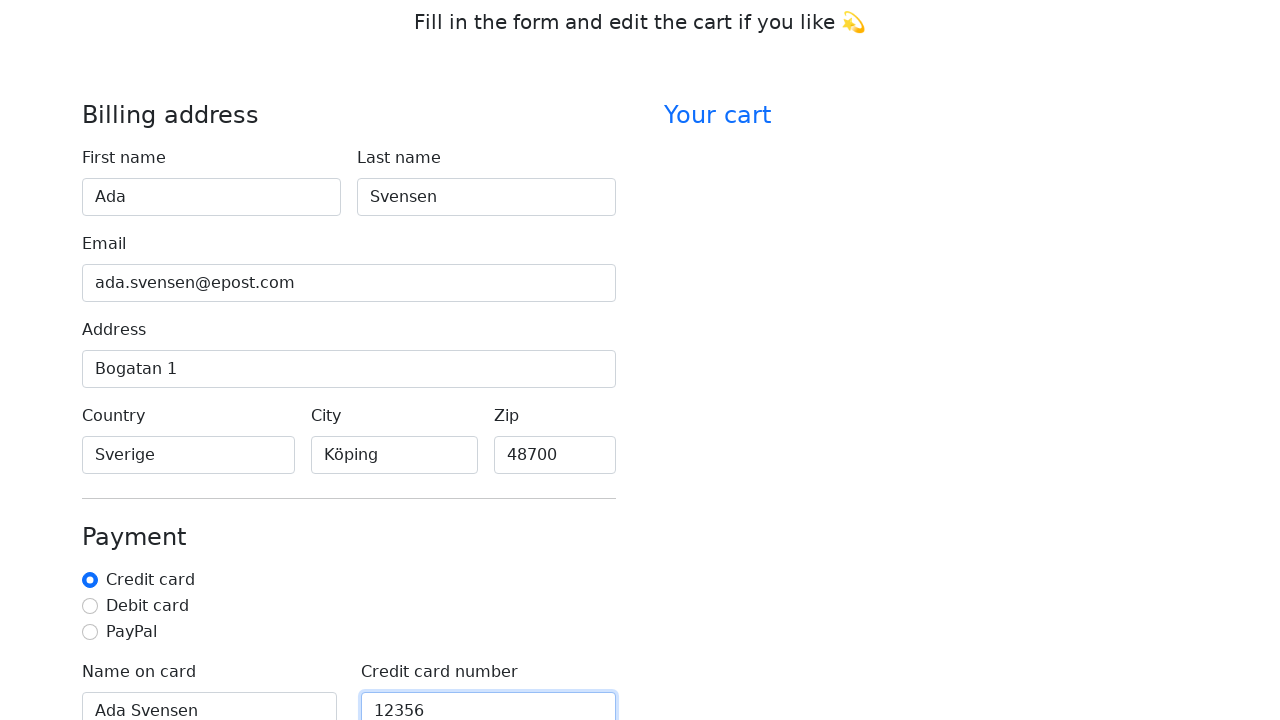

Filled credit card CVV field with '123' on #cc-cvv
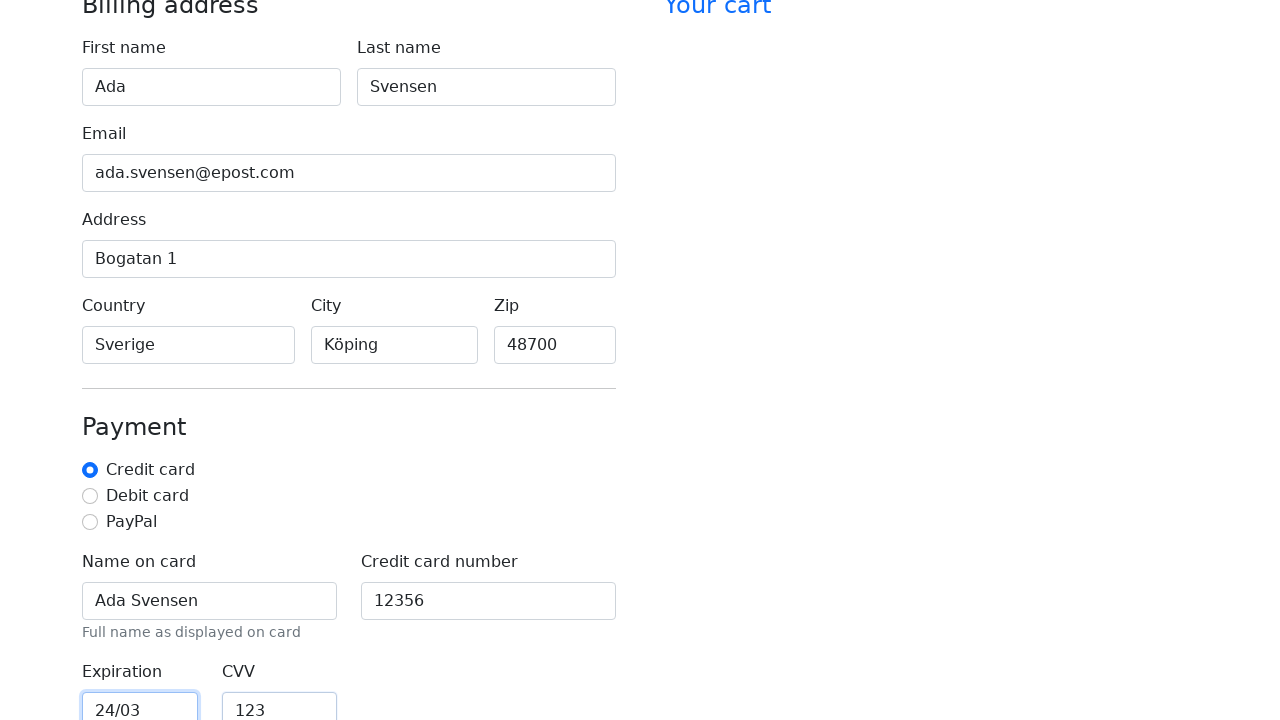

Selected credit card as payment method at (90, 470) on #credit
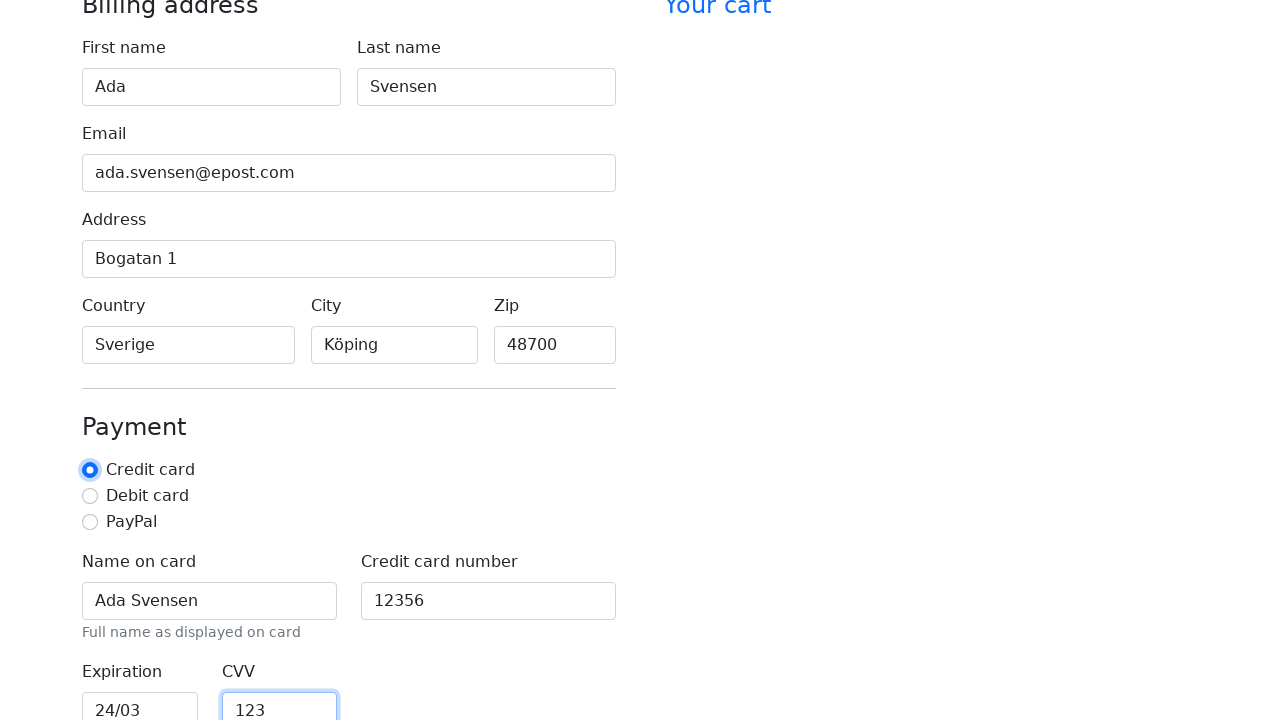

Clicked 'Continue to checkout' button to submit form at (349, 575) on button:has-text('Continue to checkout')
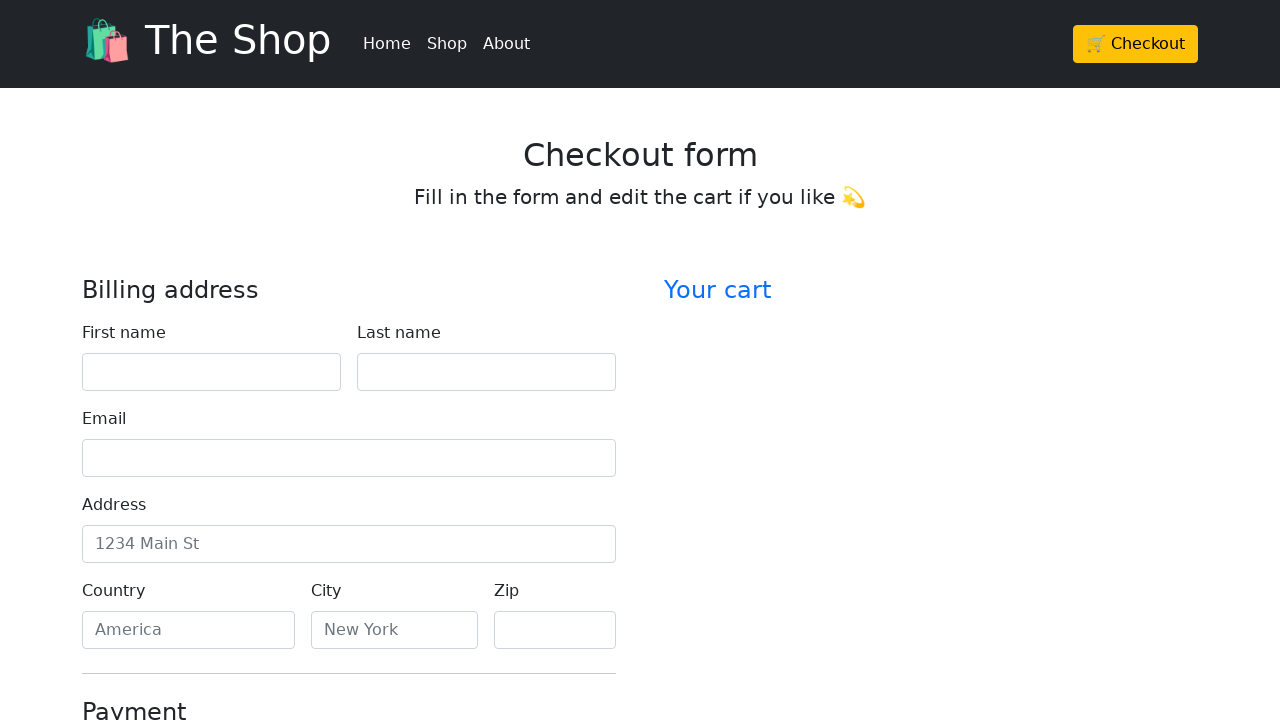

Verified redirect to checkout confirmation page with payment method parameter
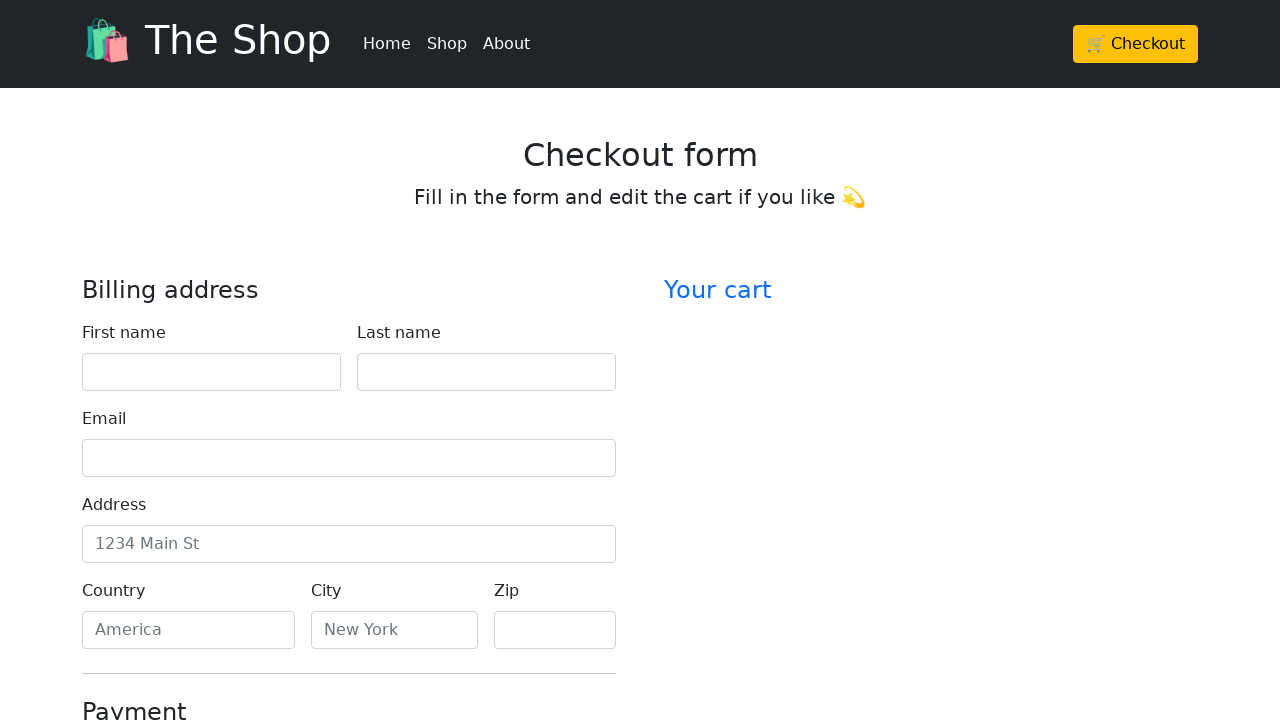

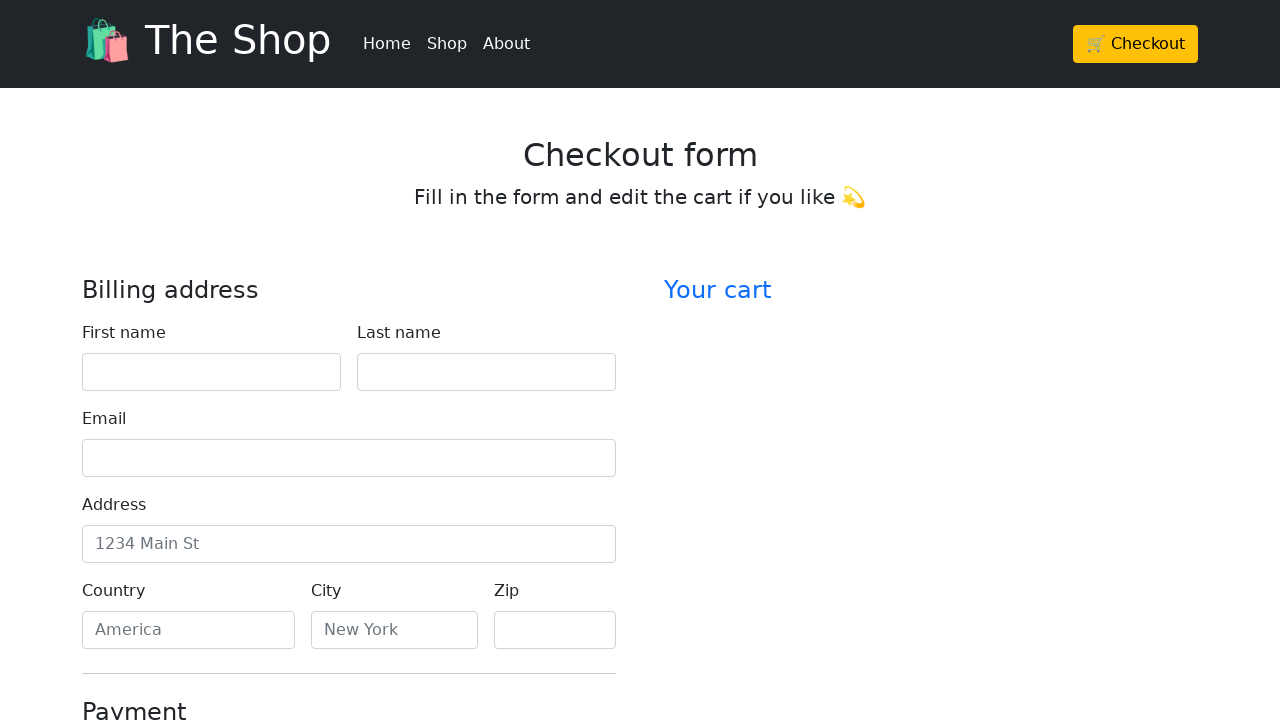